Navigates to Laravel website and verifies the page title matches expected patterns

Starting URL: https://laravel.com

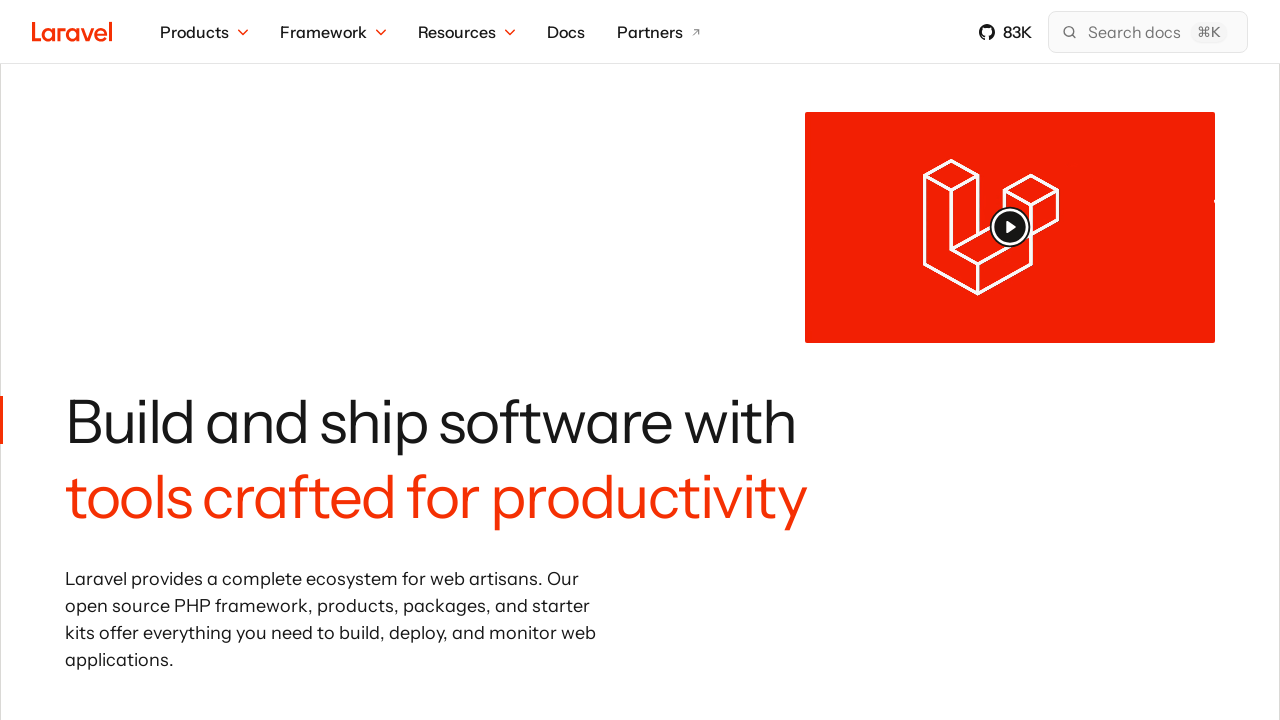

Navigated to Laravel website
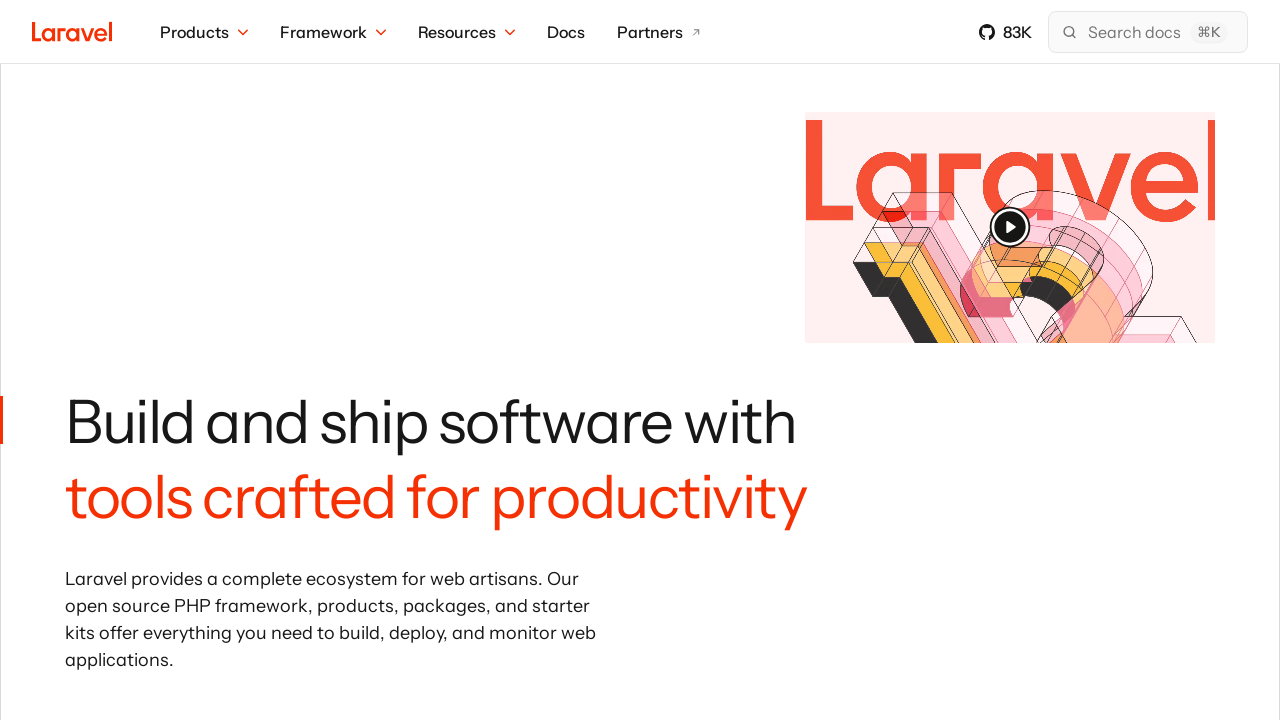

Verified page title contains 'Laravel'
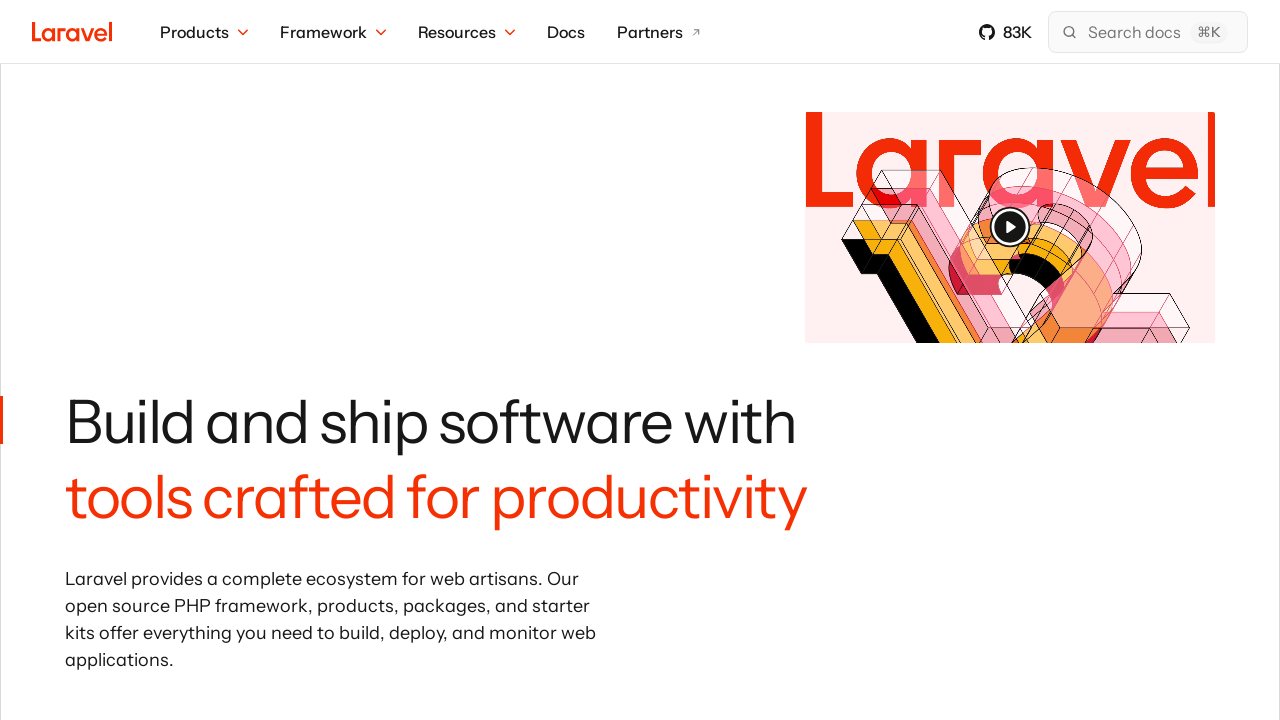

Verified page title contains 'Framework'
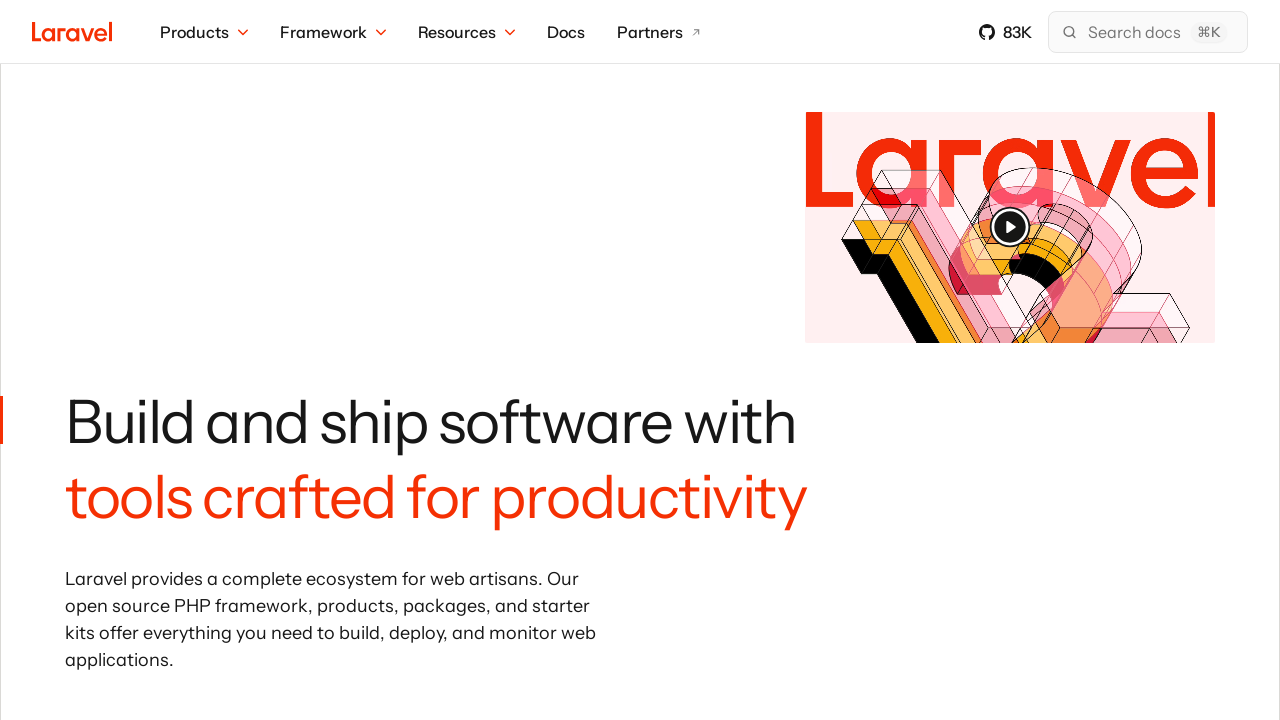

Verified page title contains 'Artisans'
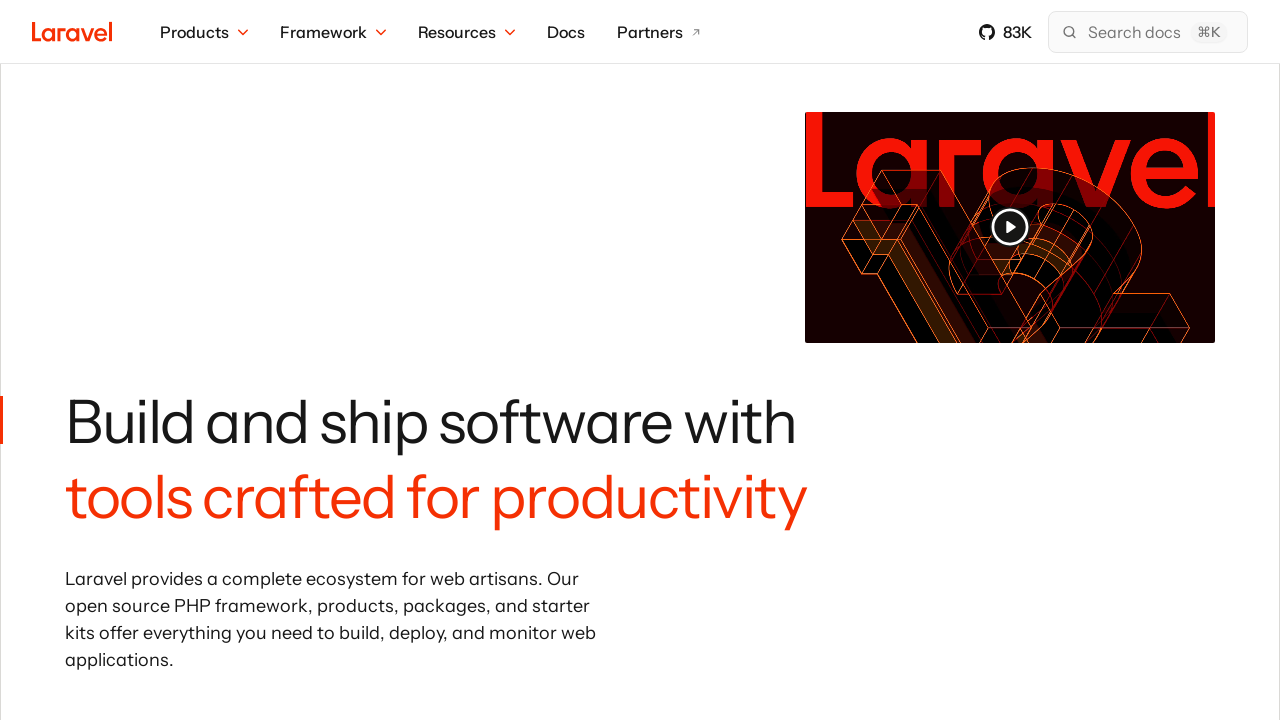

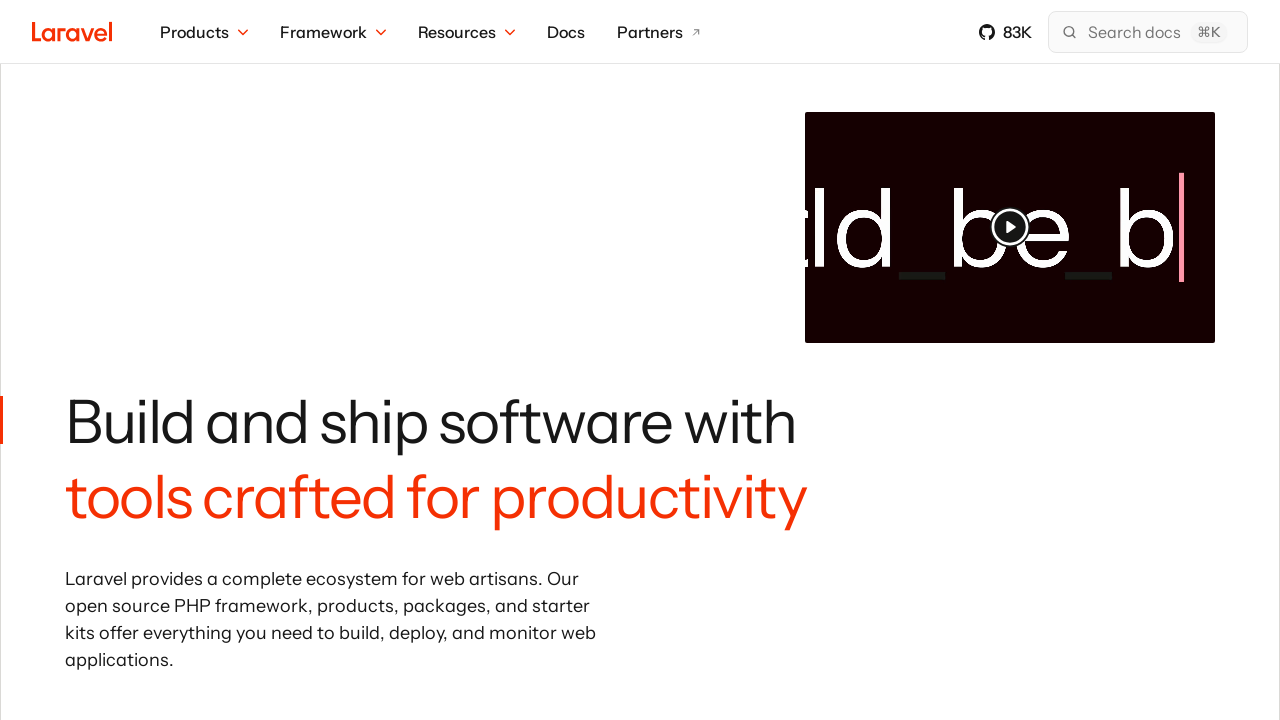